Tests password field required validation by checking empty field error

Starting URL: http://training.skillo-bg.com:4300/users/register

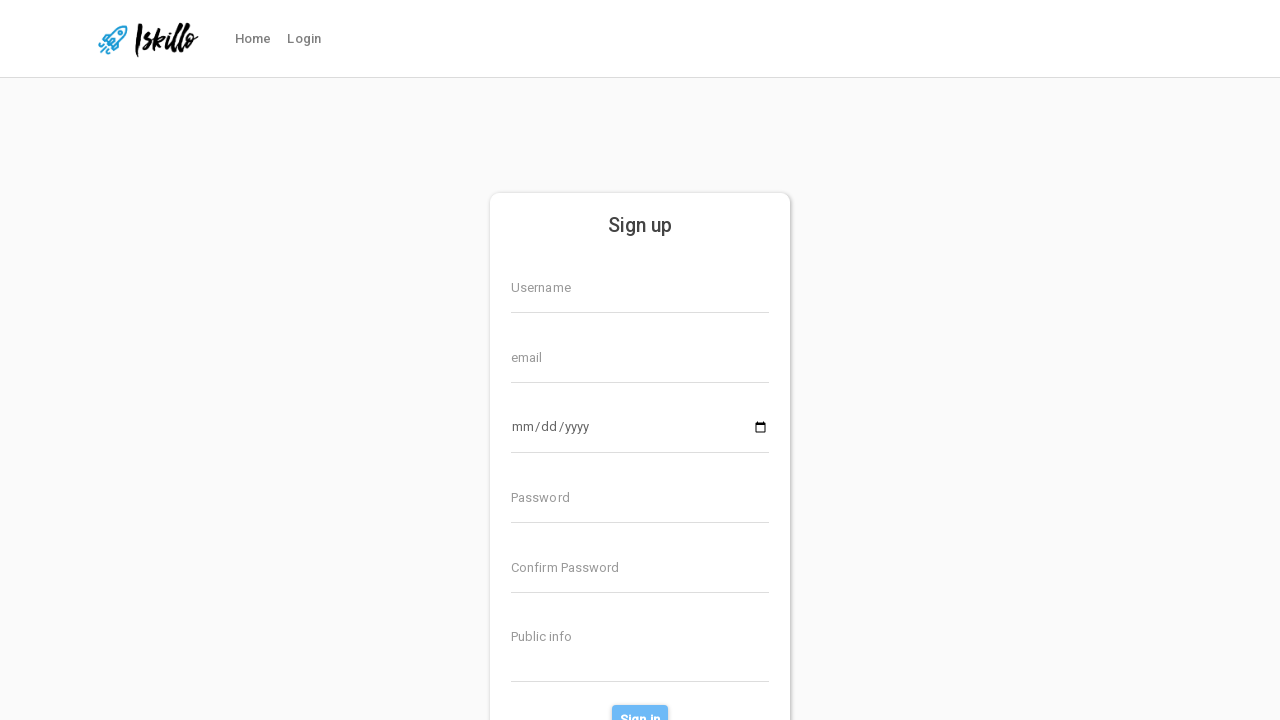

Clicked password field to focus at (640, 497) on input[formcontrolname='password']
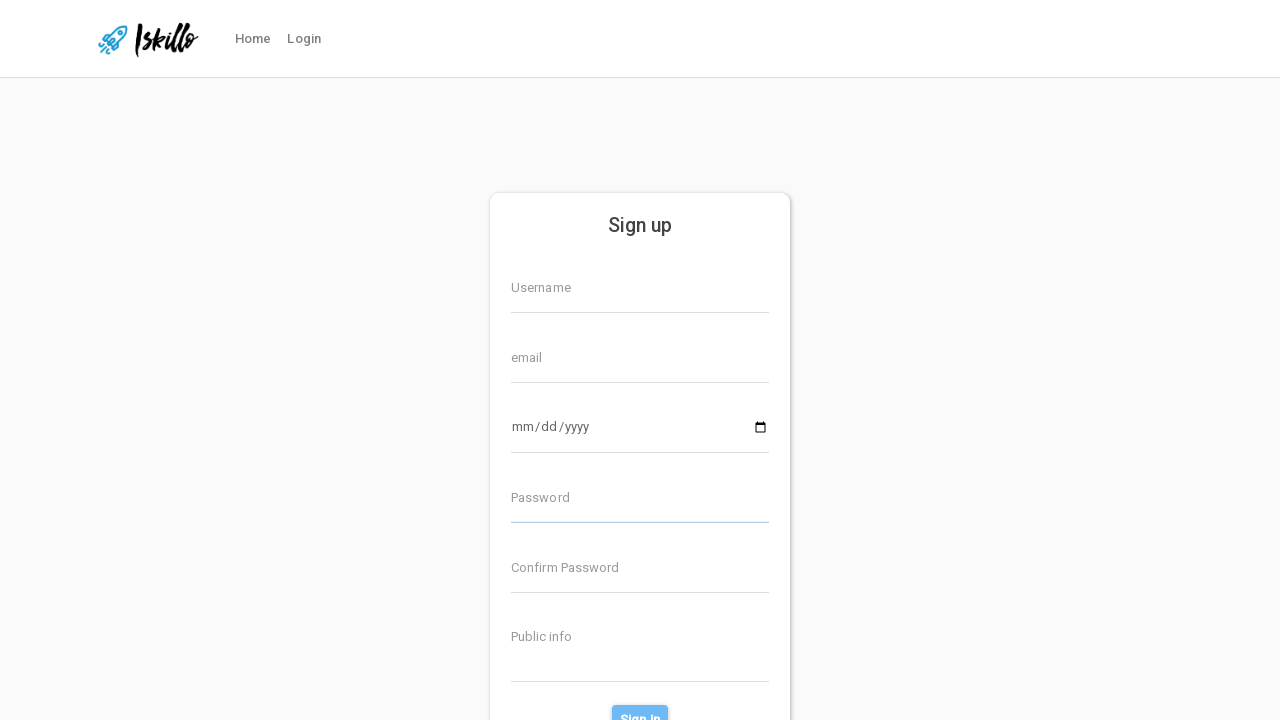

Clicked elsewhere to trigger blur validation at (640, 385) on body
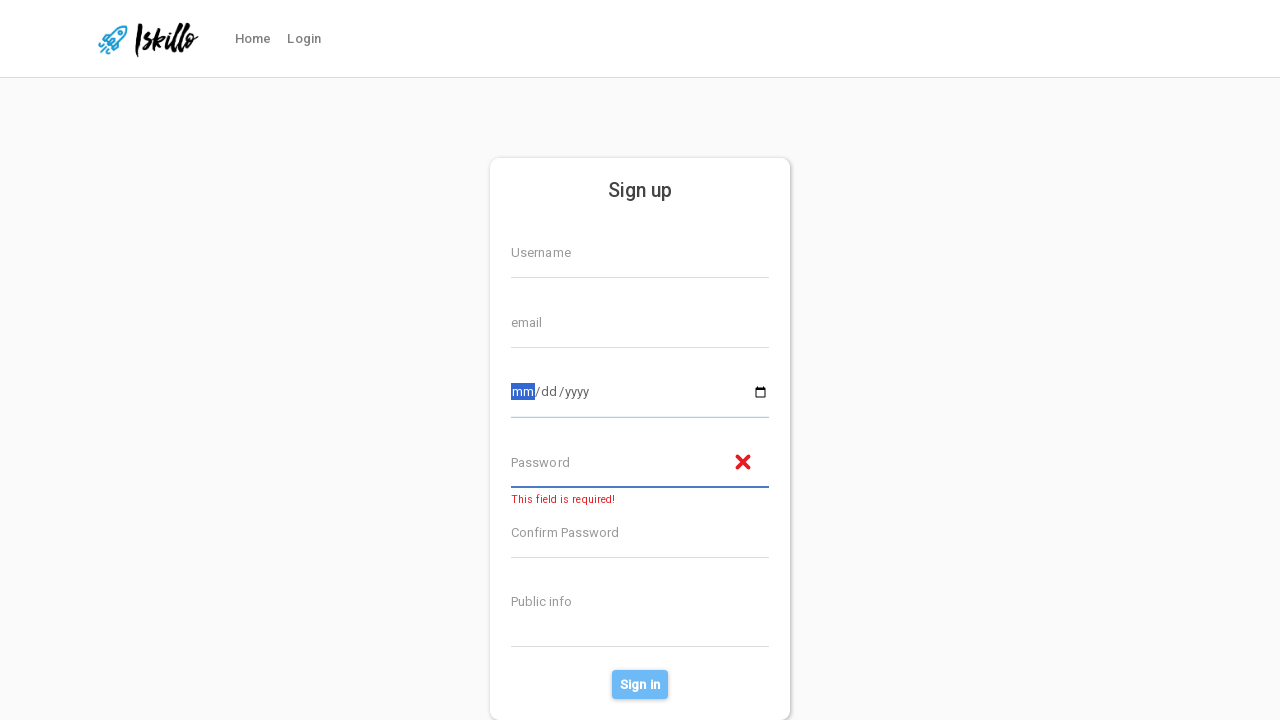

Verified required error message appears for empty password field
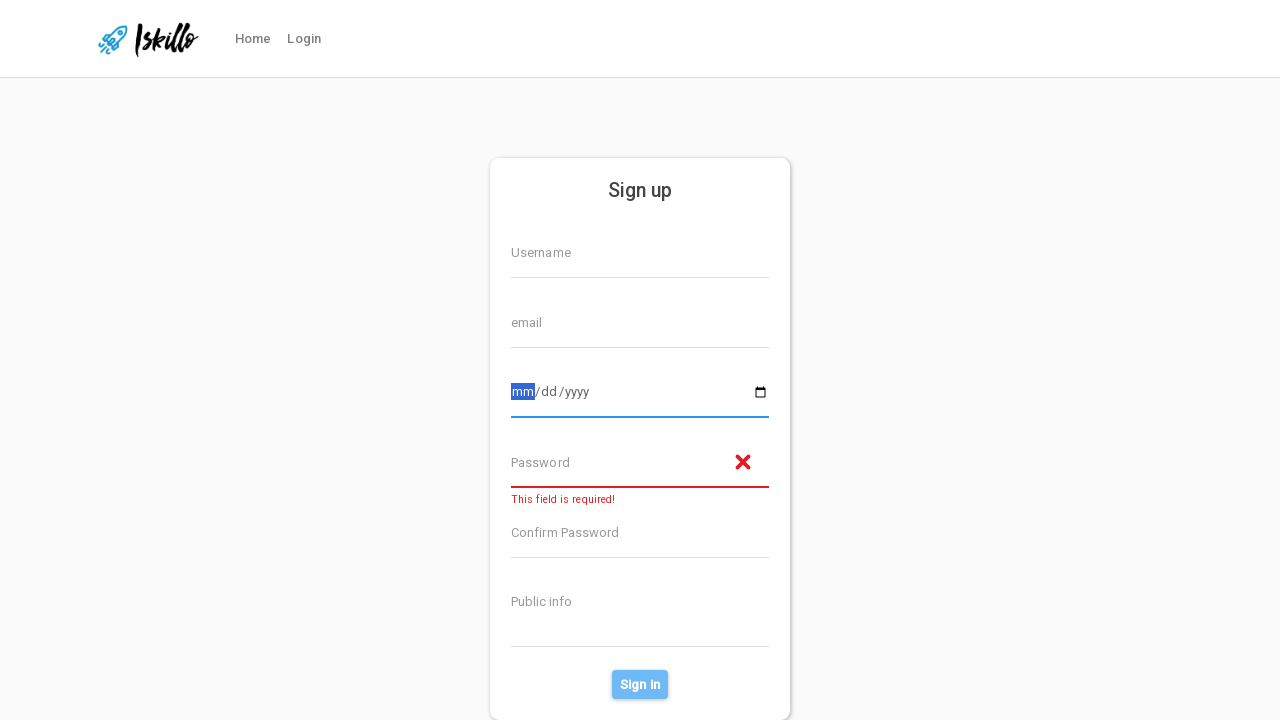

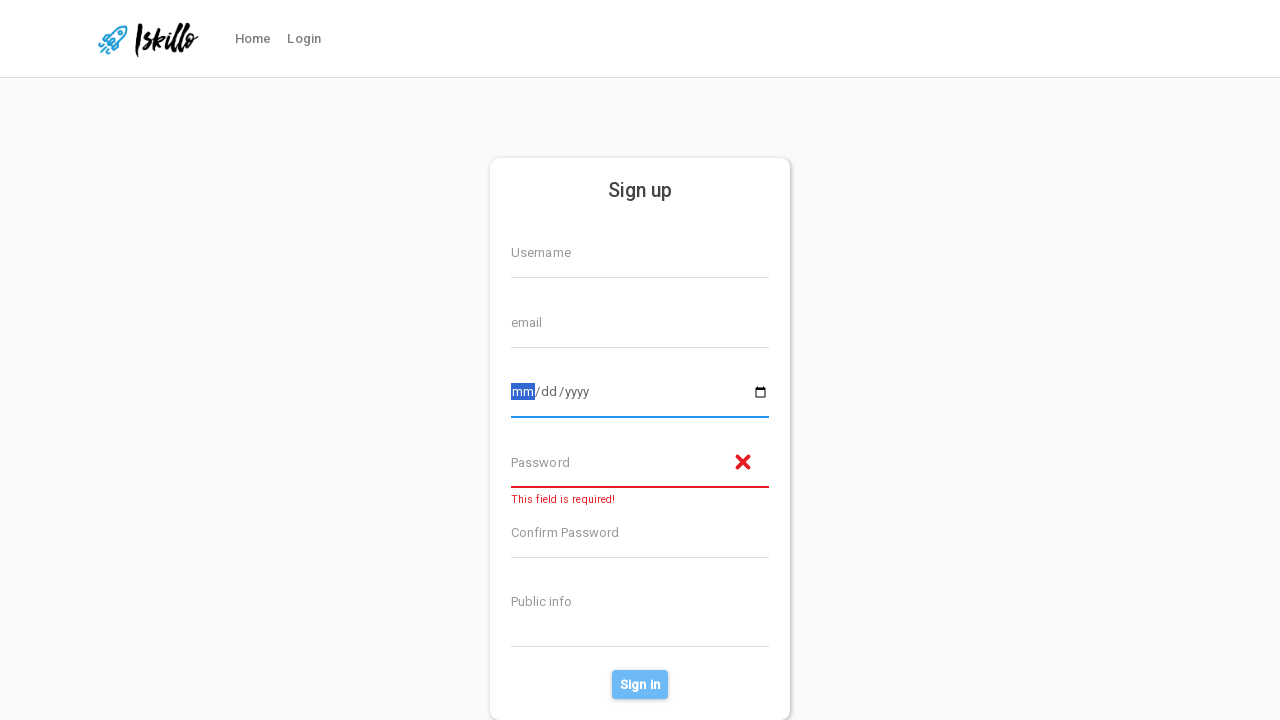